Tests the search functionality on python.org by entering "pycon" in the search box and submitting the form, then verifying results are found.

Starting URL: http://www.python.org

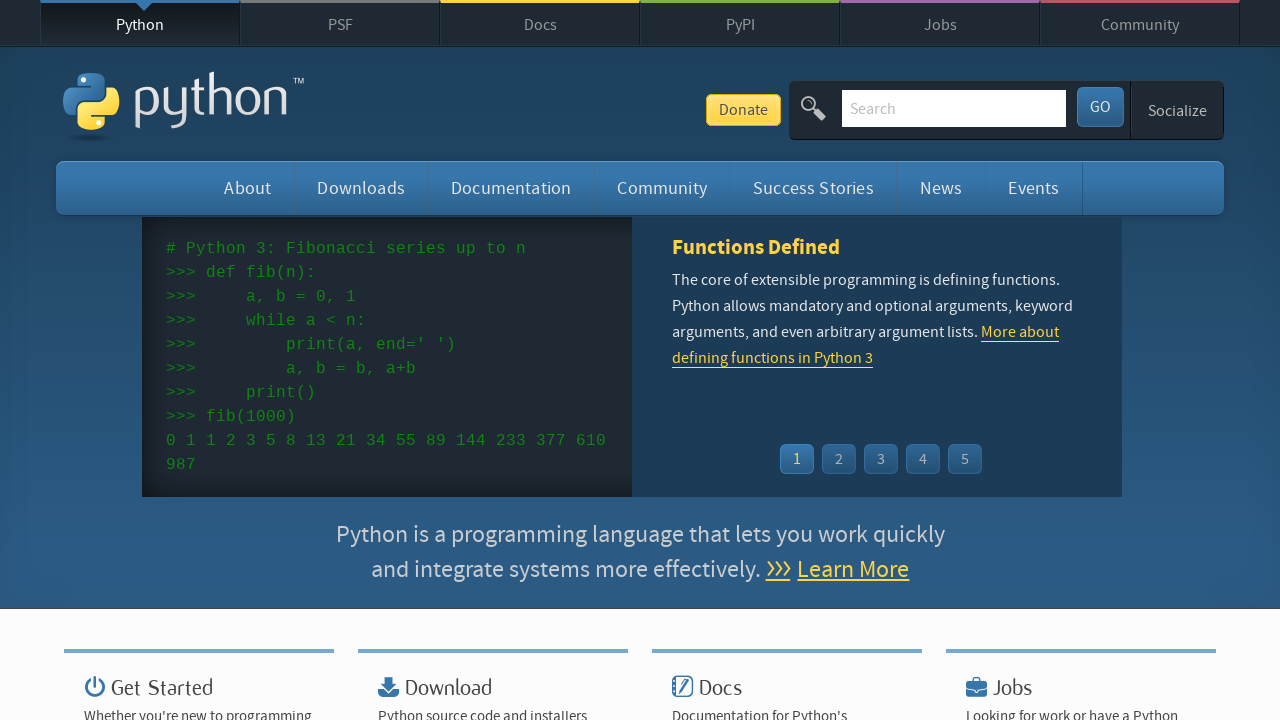

Verified page title contains 'Python'
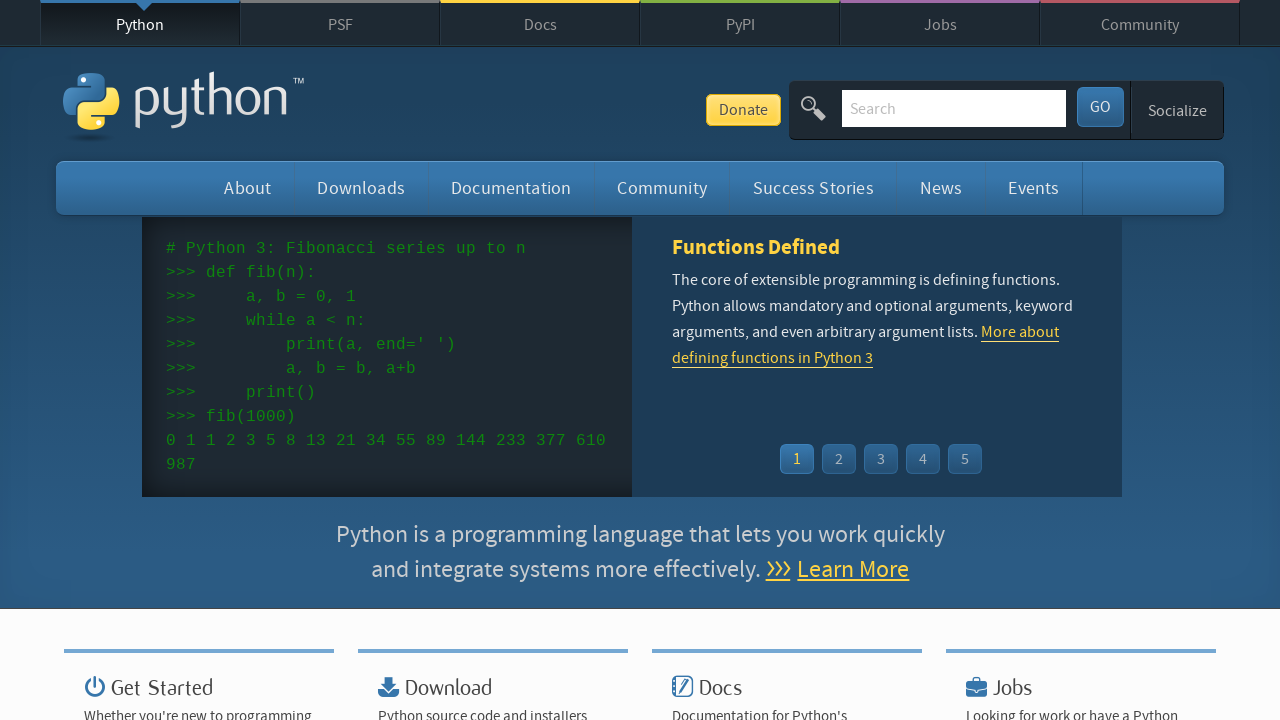

Filled search box with 'pycon' on input[name='q']
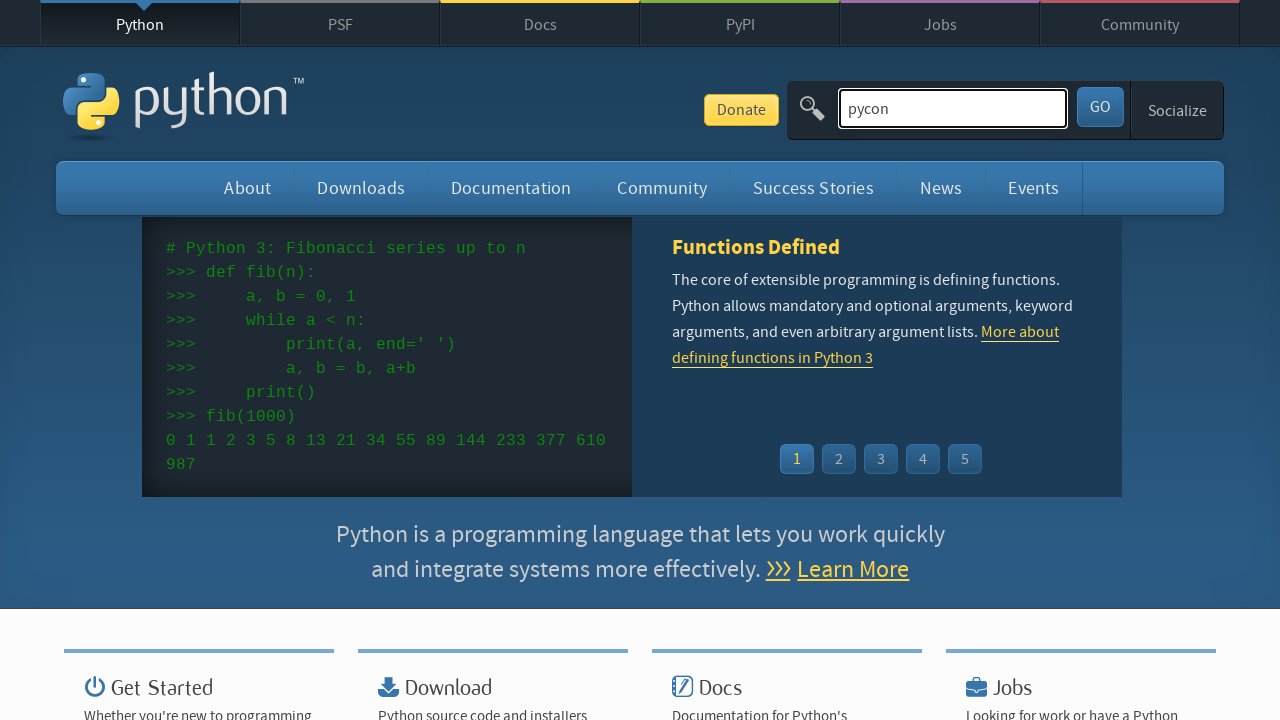

Pressed Enter to submit search form on input[name='q']
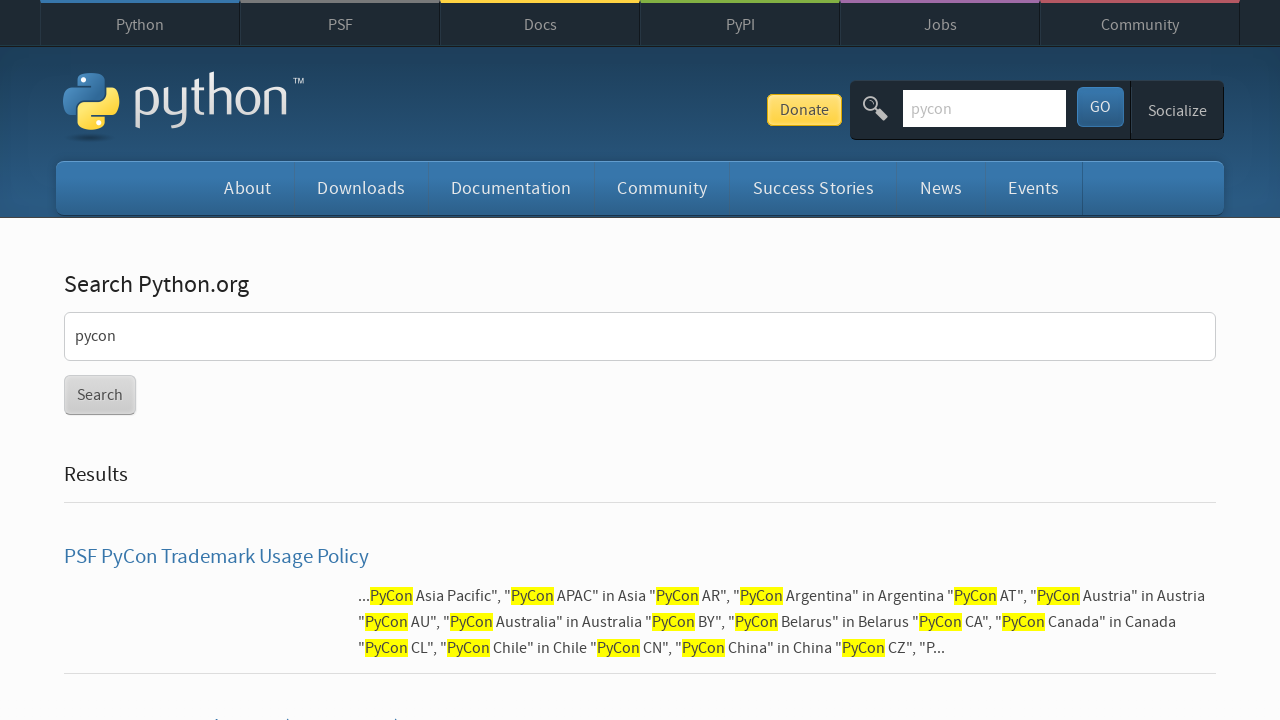

Waited for network idle to complete
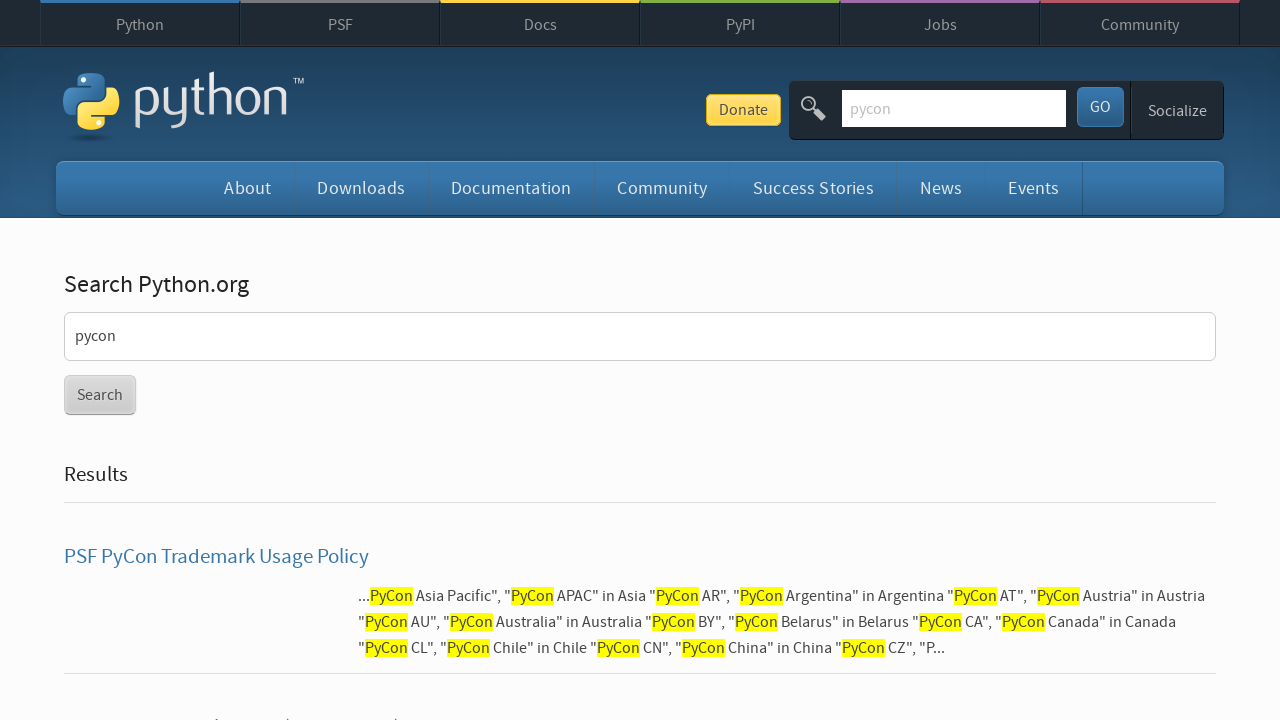

Verified search results were found (no 'No results found.' message)
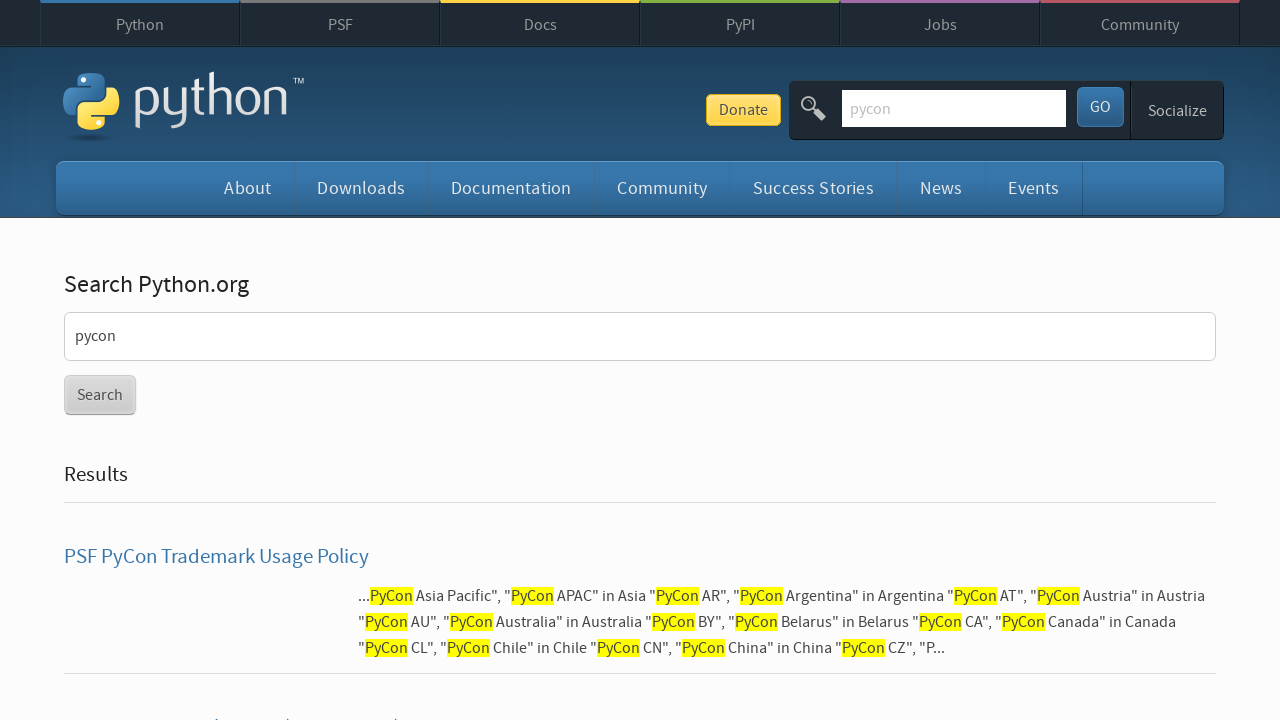

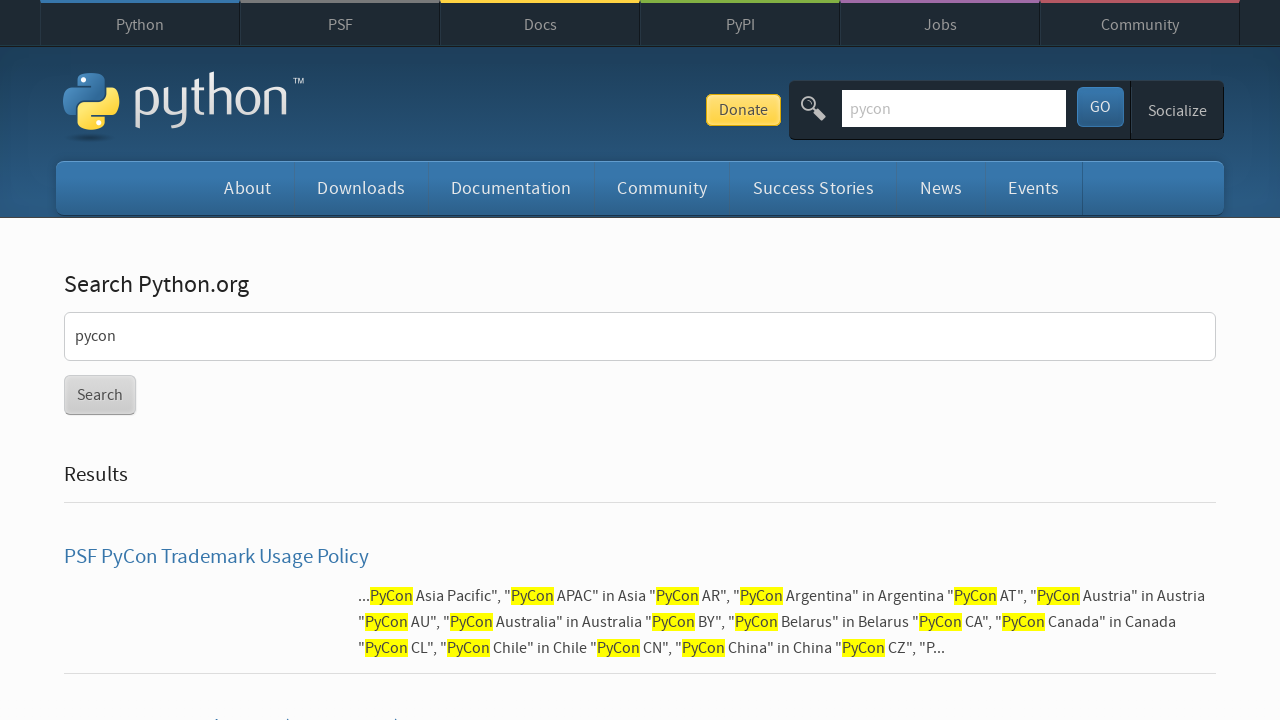